Tests dropdown selection functionality on OrangeHRM free trial page by interacting with the country dropdown using different selection methods

Starting URL: https://www.orangehrm.com/30-day-free-trial/

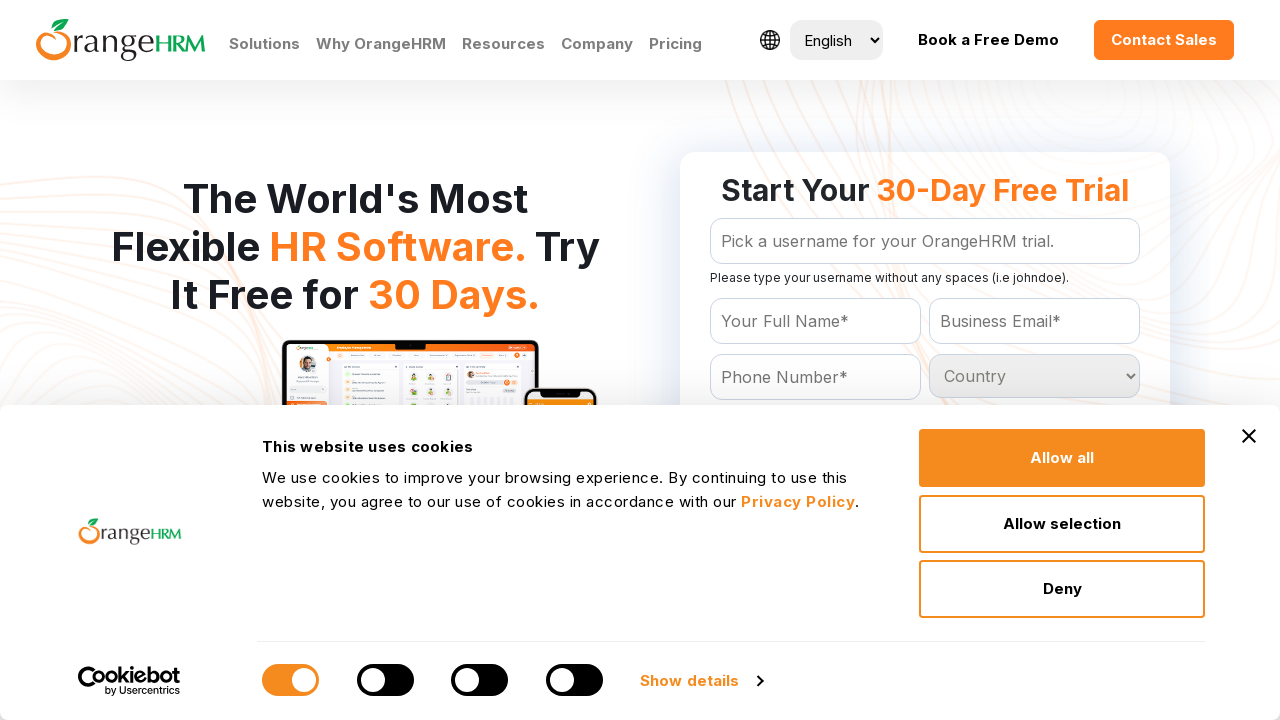

Located country dropdown element with ID 'Form_getForm_Country'
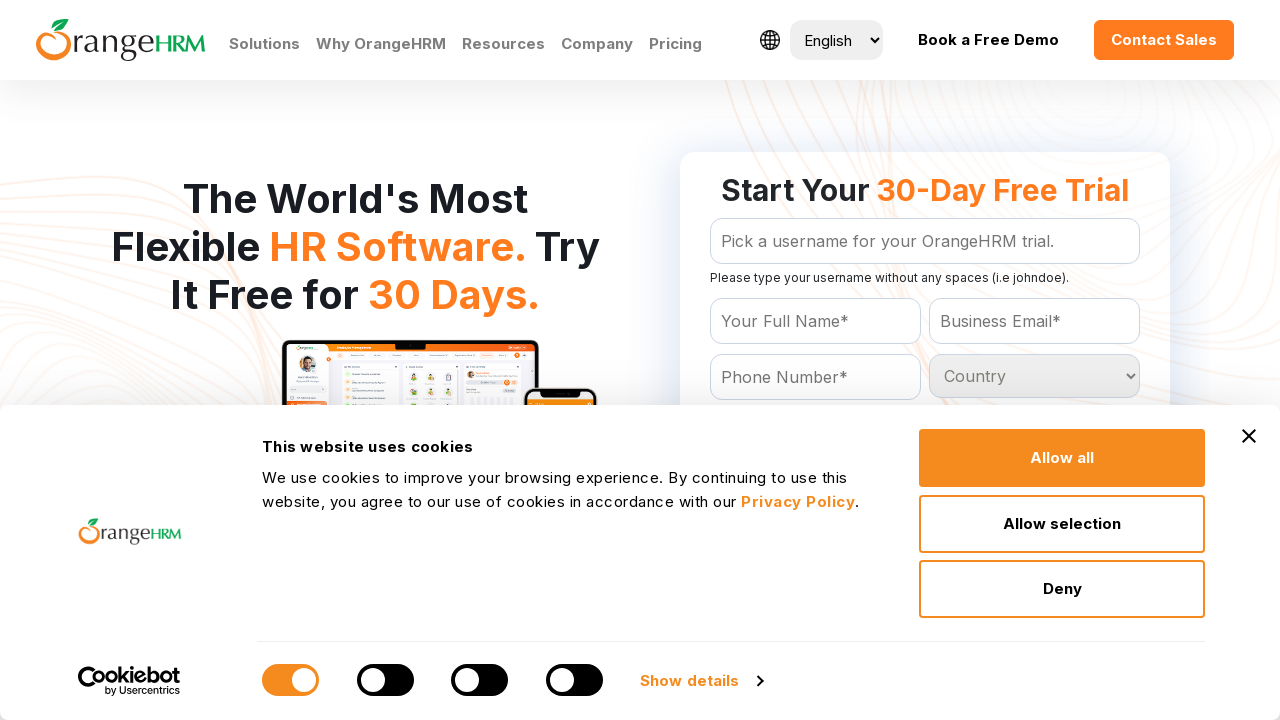

Selected 'India' from country dropdown by label on #Form_getForm_Country
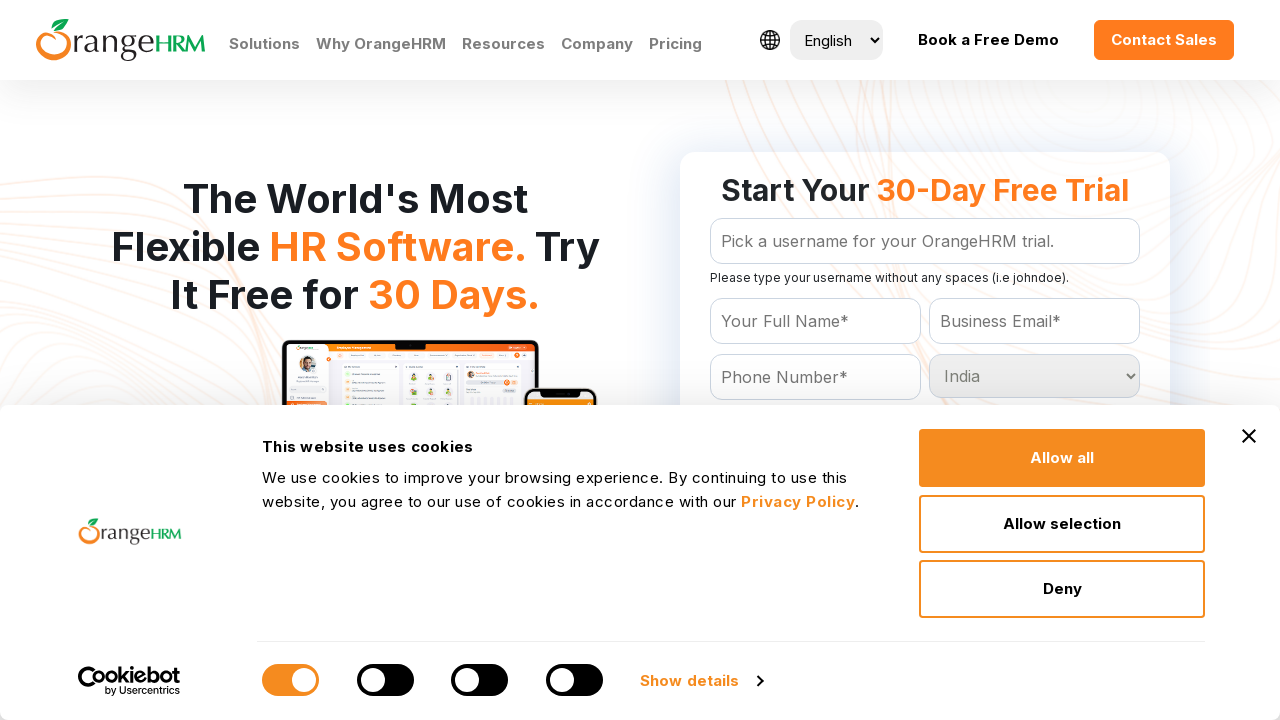

Selected dropdown option at index 5 (6th option) on #Form_getForm_Country
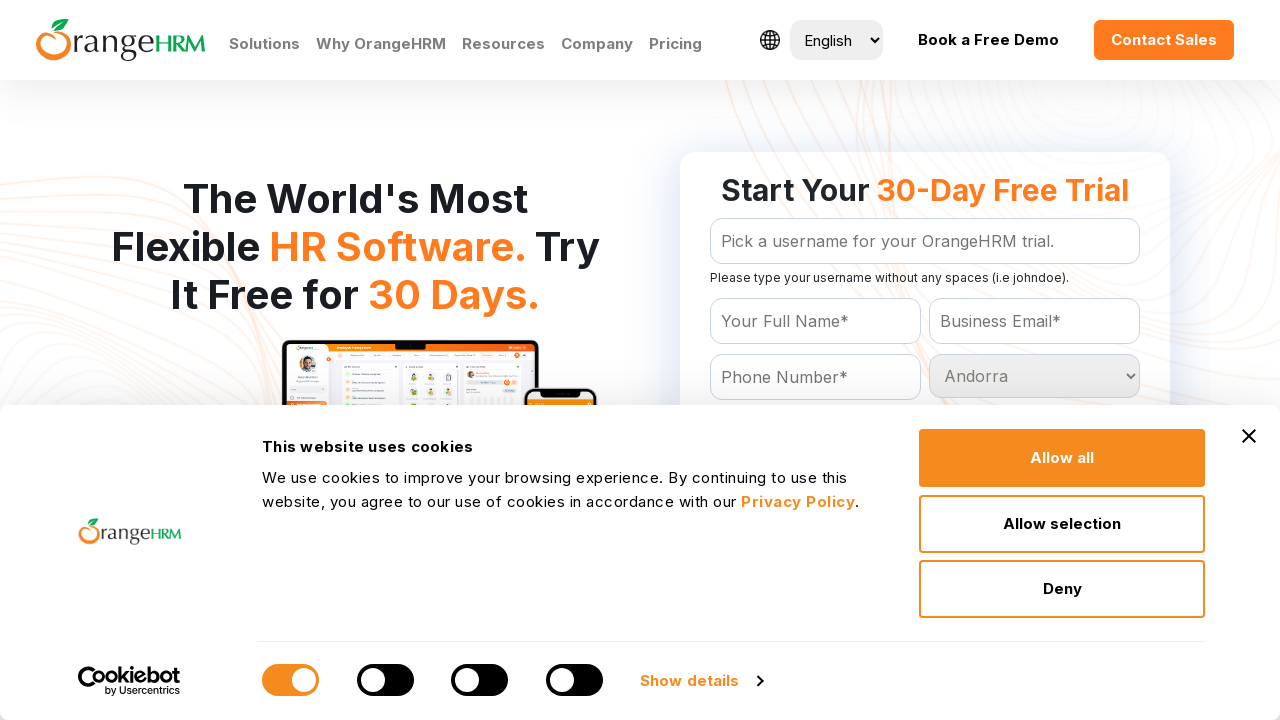

Selected 'Brazil' from country dropdown by value attribute on #Form_getForm_Country
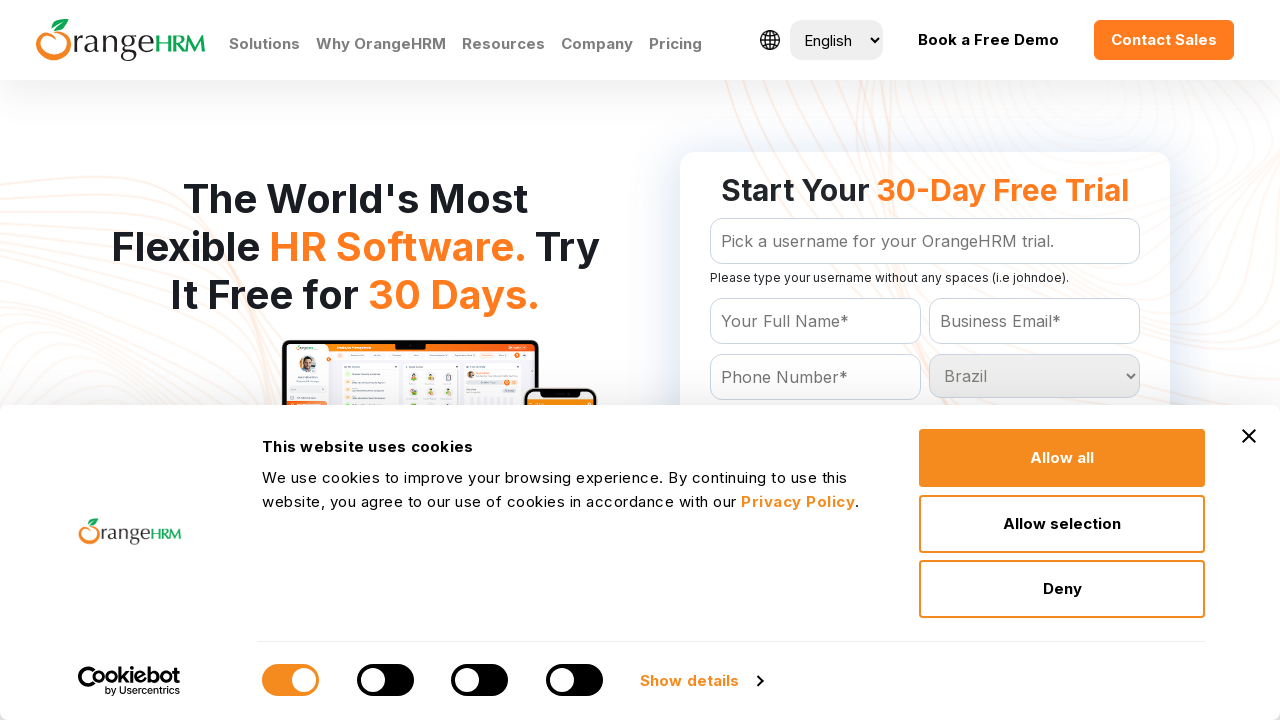

Retrieved total options count: 233 (including placeholder)
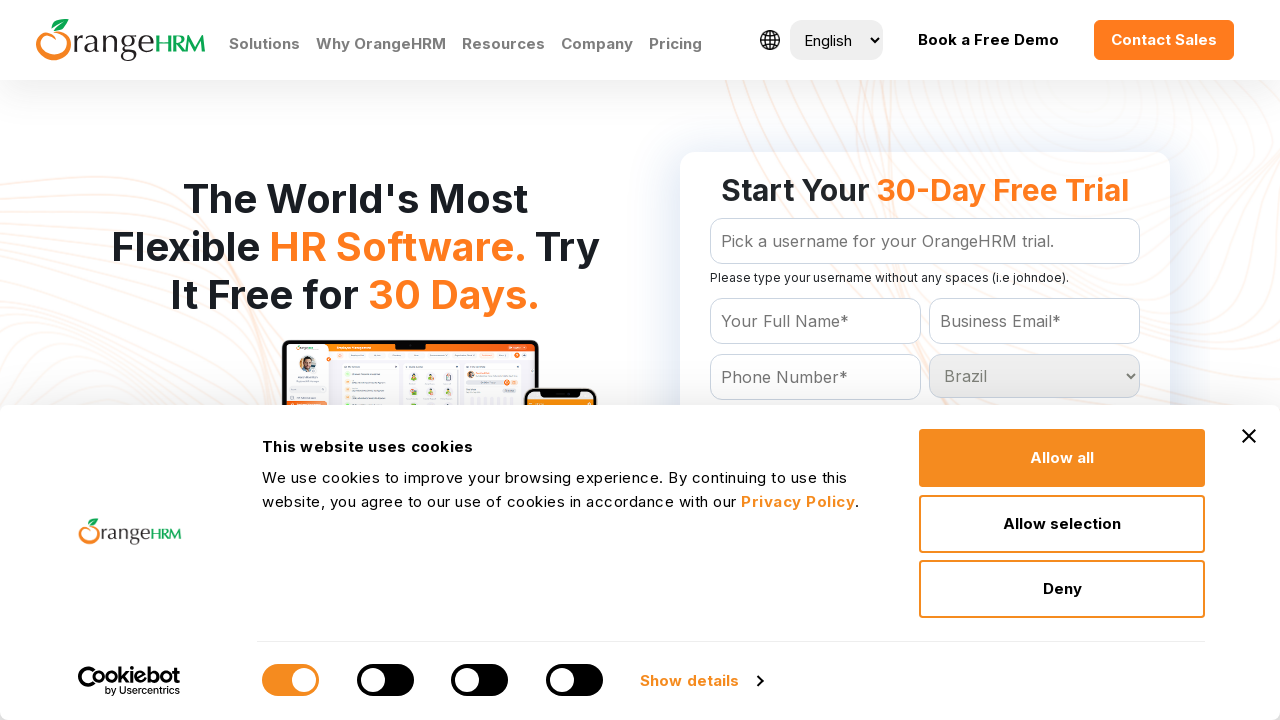

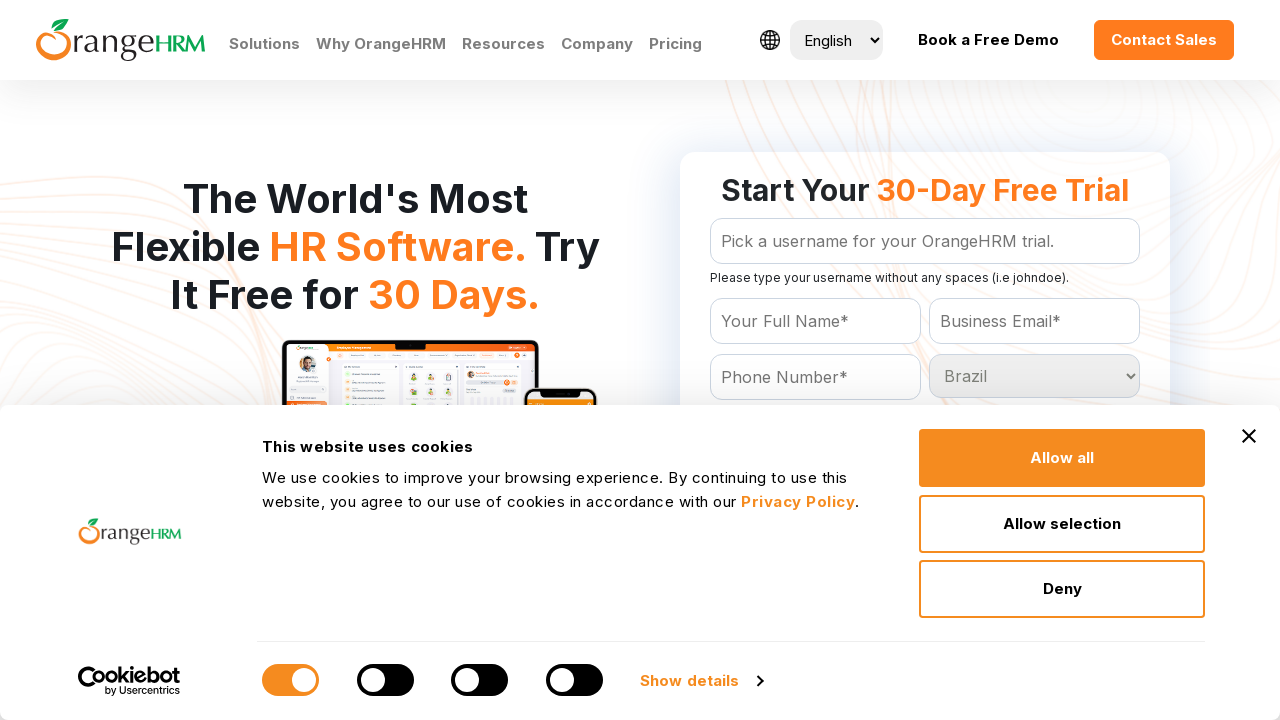